Navigates to the Rahul Shetty Academy Selenium practice page and verifies the page loads by checking the title and URL

Starting URL: https://rahulshettyacademy.com/seleniumPractise/

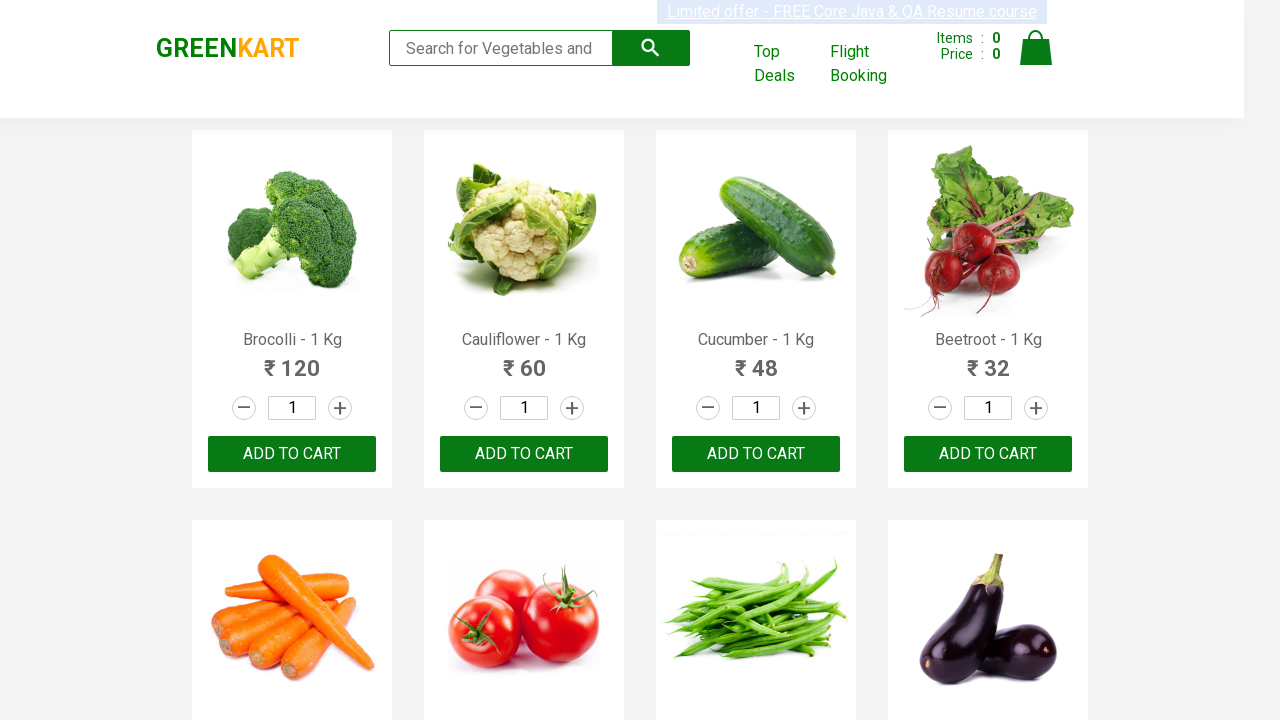

Page loaded - DOM content ready
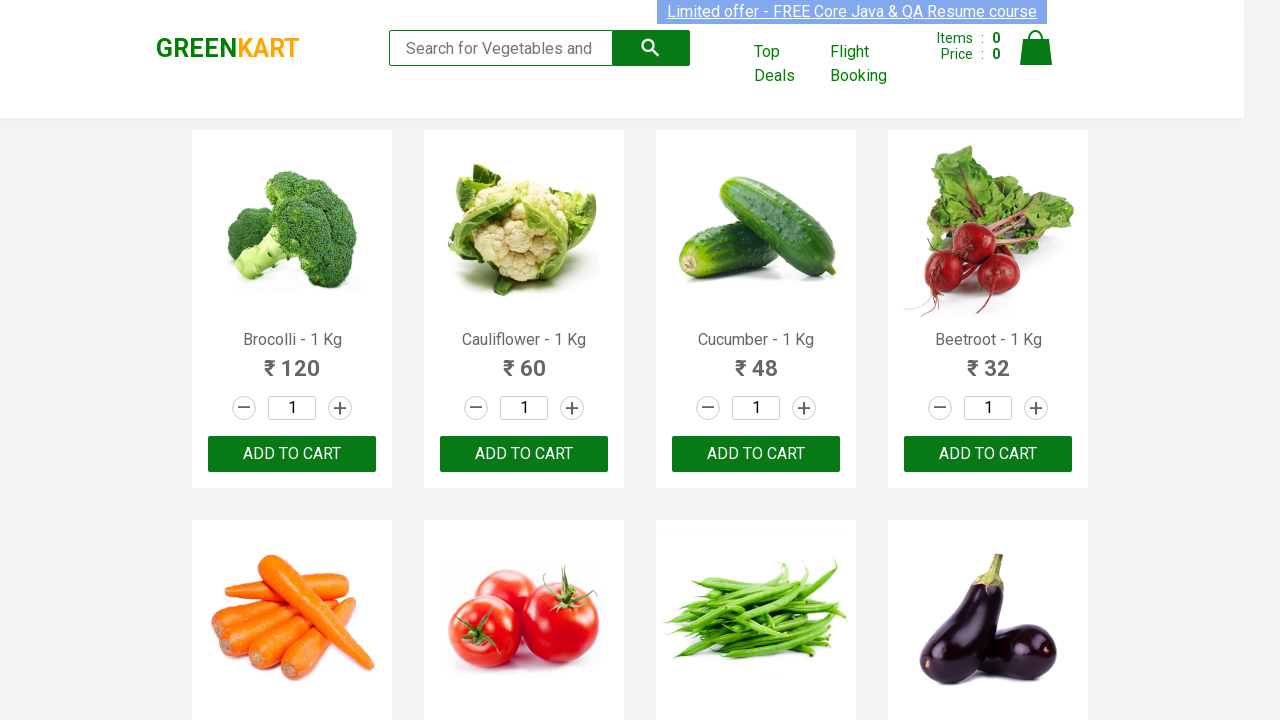

Retrieved page title: GreenKart - veg and fruits kart
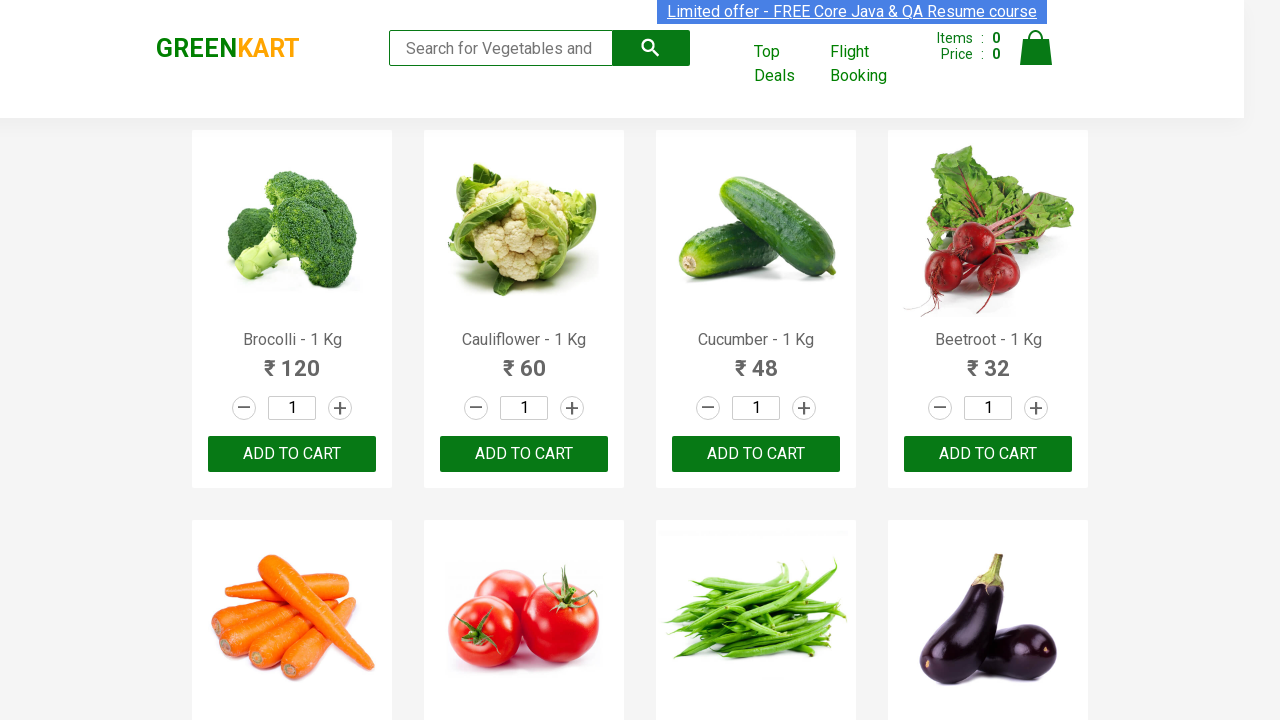

Verified current URL: https://rahulshettyacademy.com/seleniumPractise/#/
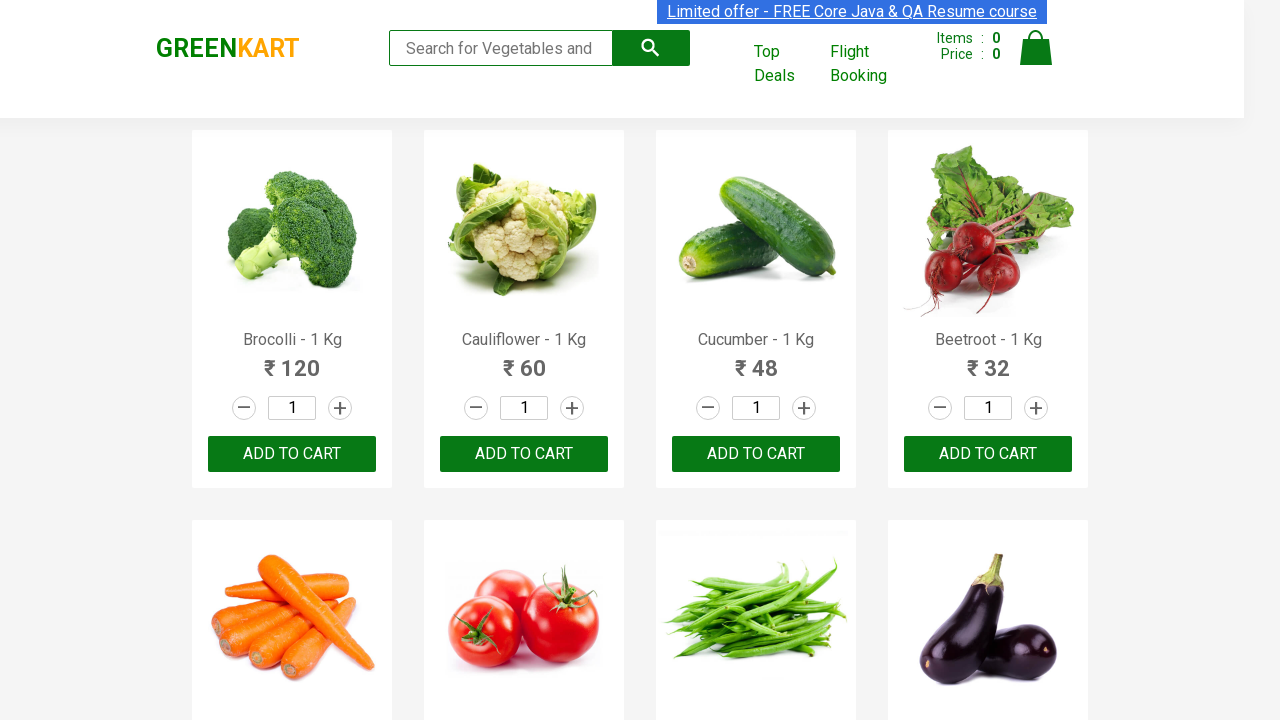

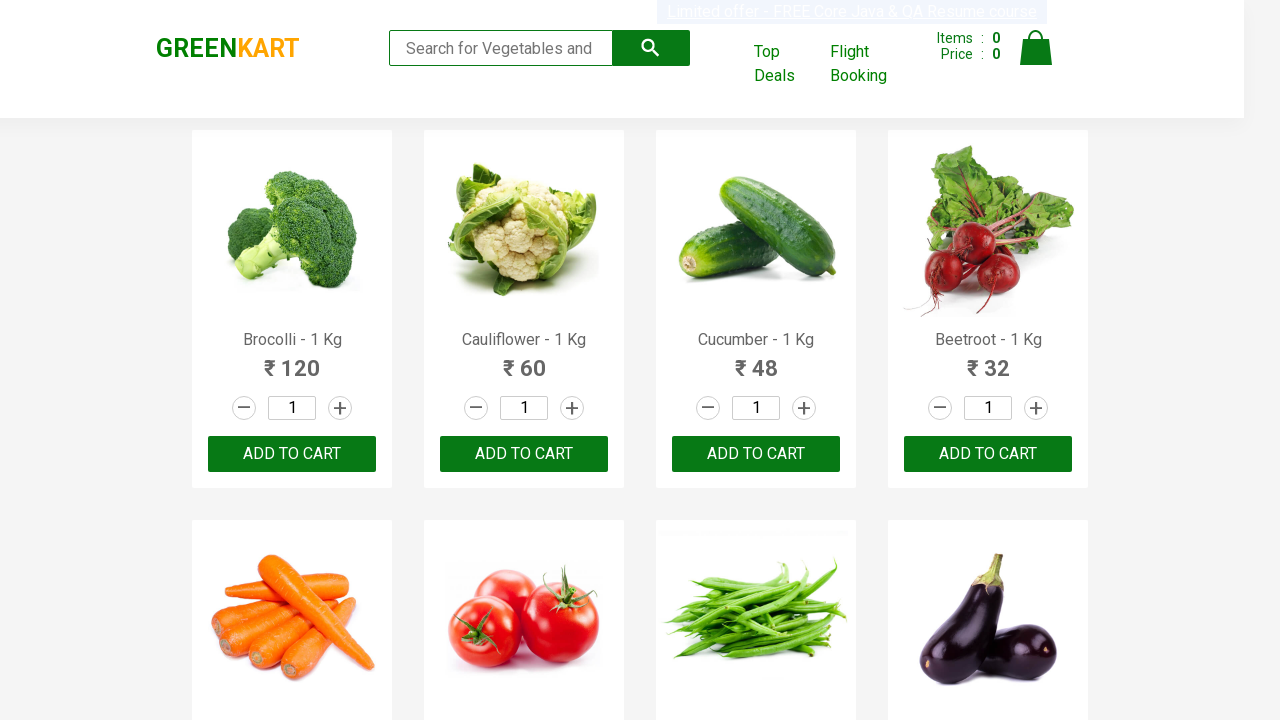